Tests that edits are saved when the input field loses focus (blur event)

Starting URL: https://demo.playwright.dev/todomvc

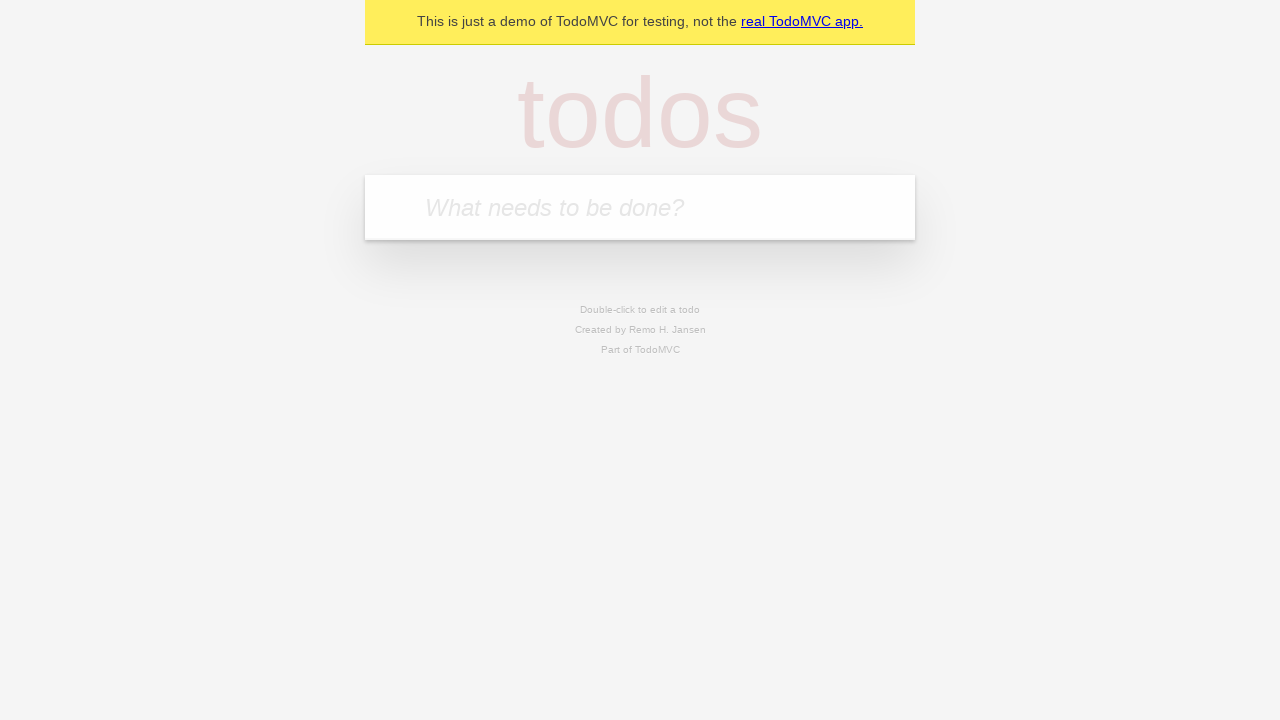

Filled input field with 'buy some cheese' on internal:attr=[placeholder="What needs to be done?"i]
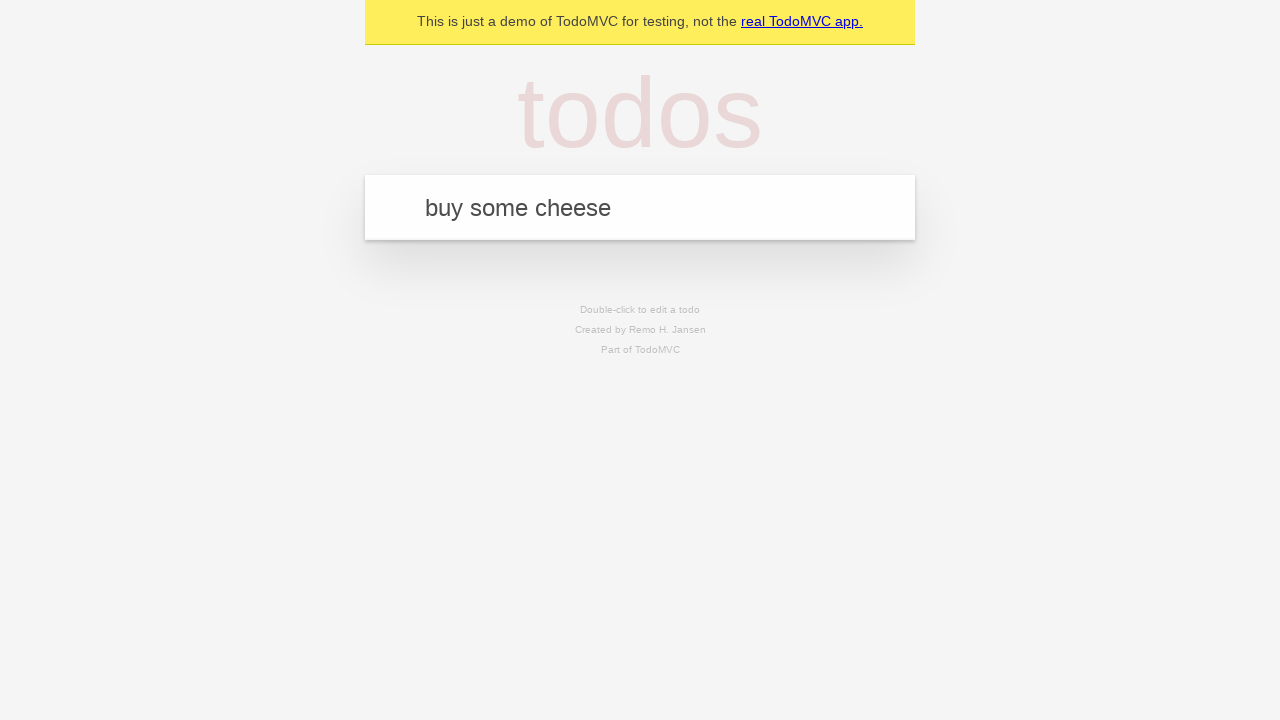

Pressed Enter to create first todo on internal:attr=[placeholder="What needs to be done?"i]
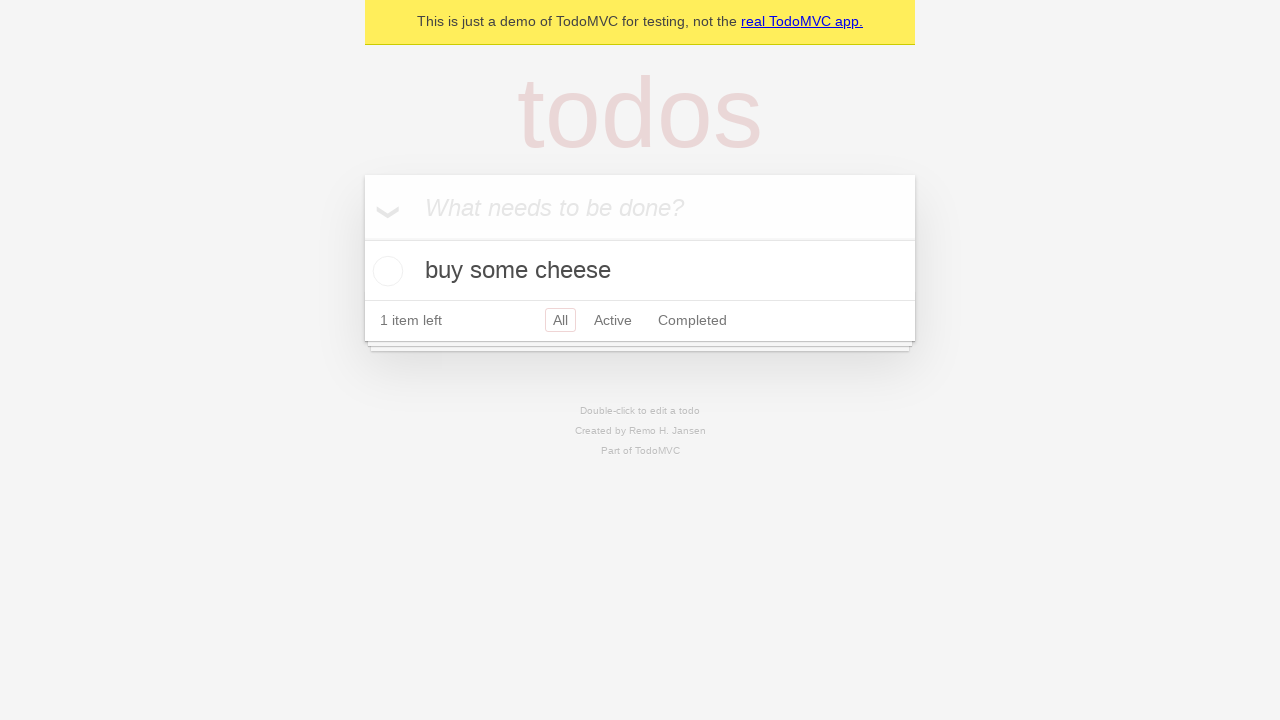

Filled input field with 'feed the cat' on internal:attr=[placeholder="What needs to be done?"i]
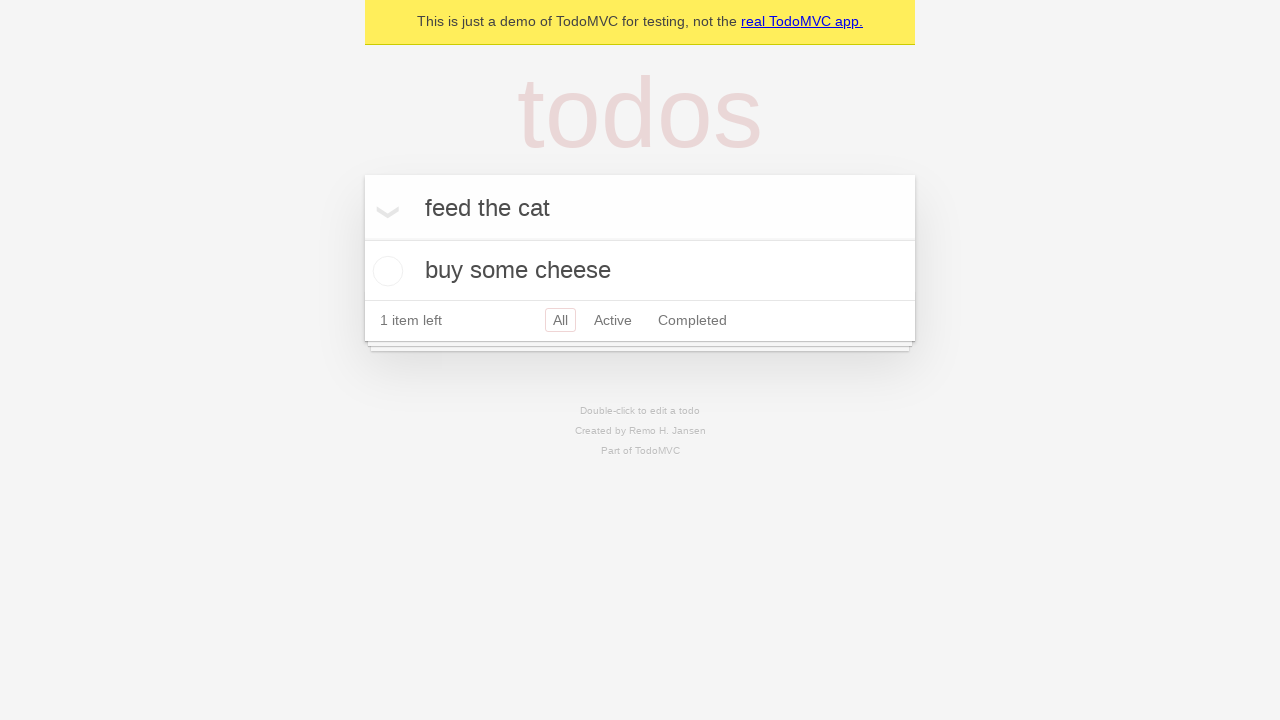

Pressed Enter to create second todo on internal:attr=[placeholder="What needs to be done?"i]
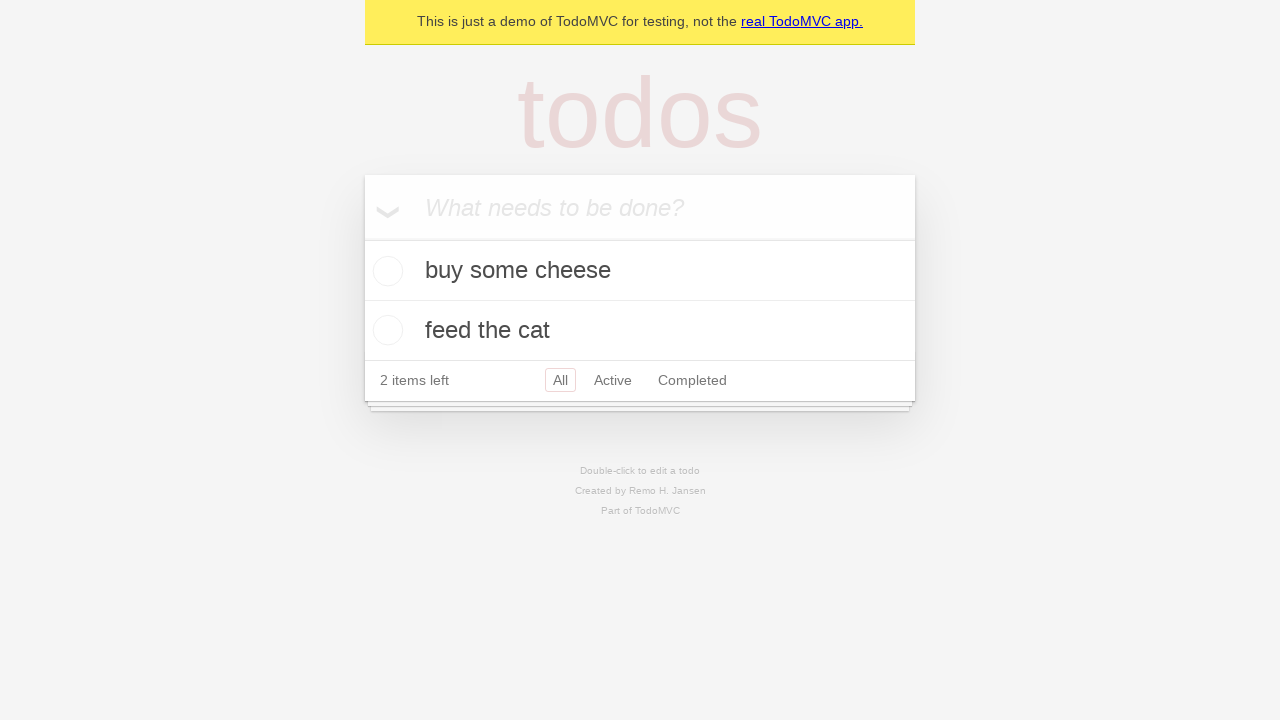

Filled input field with 'book a doctors appointment' on internal:attr=[placeholder="What needs to be done?"i]
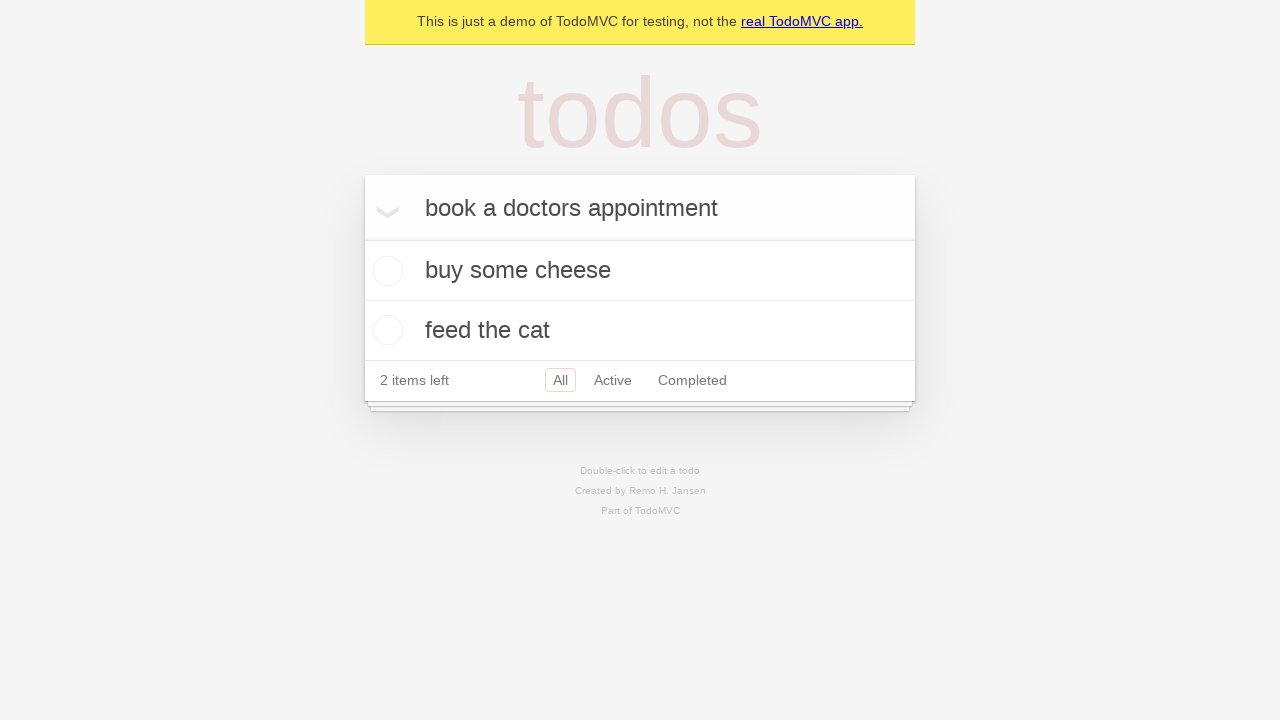

Pressed Enter to create third todo on internal:attr=[placeholder="What needs to be done?"i]
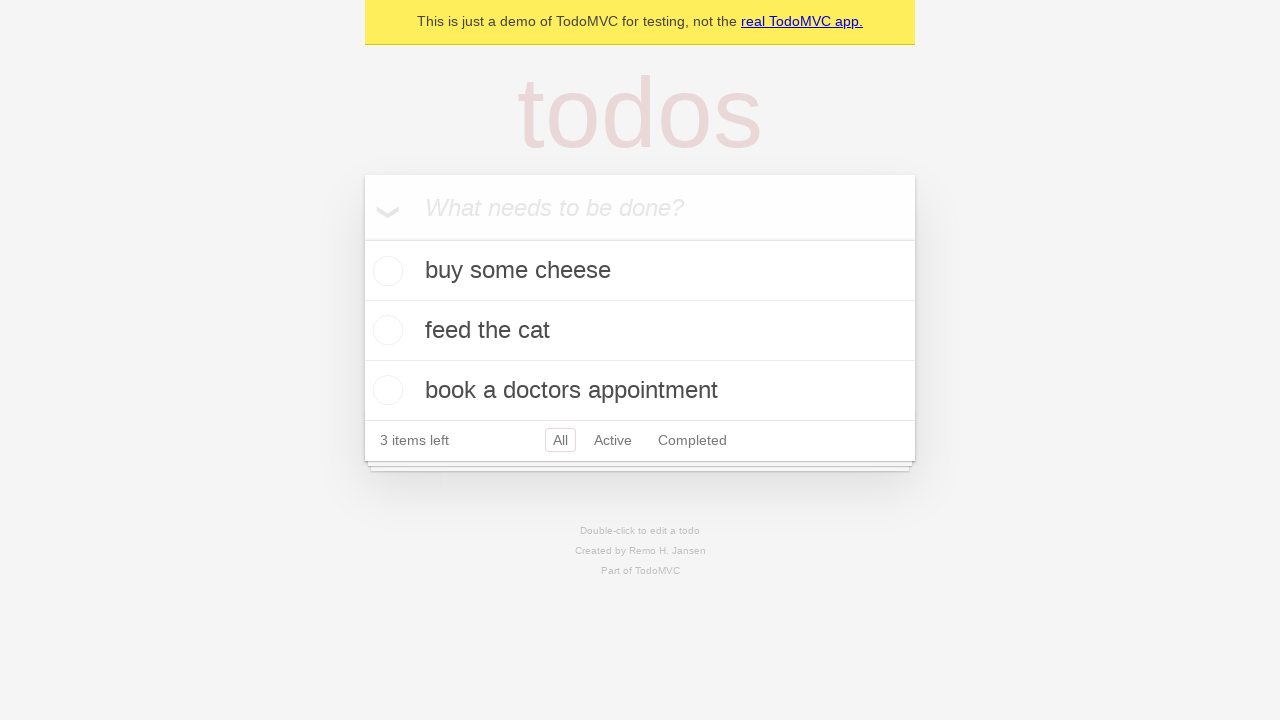

Double-clicked on second todo item to enter edit mode at (640, 331) on internal:testid=[data-testid="todo-item"s] >> nth=1
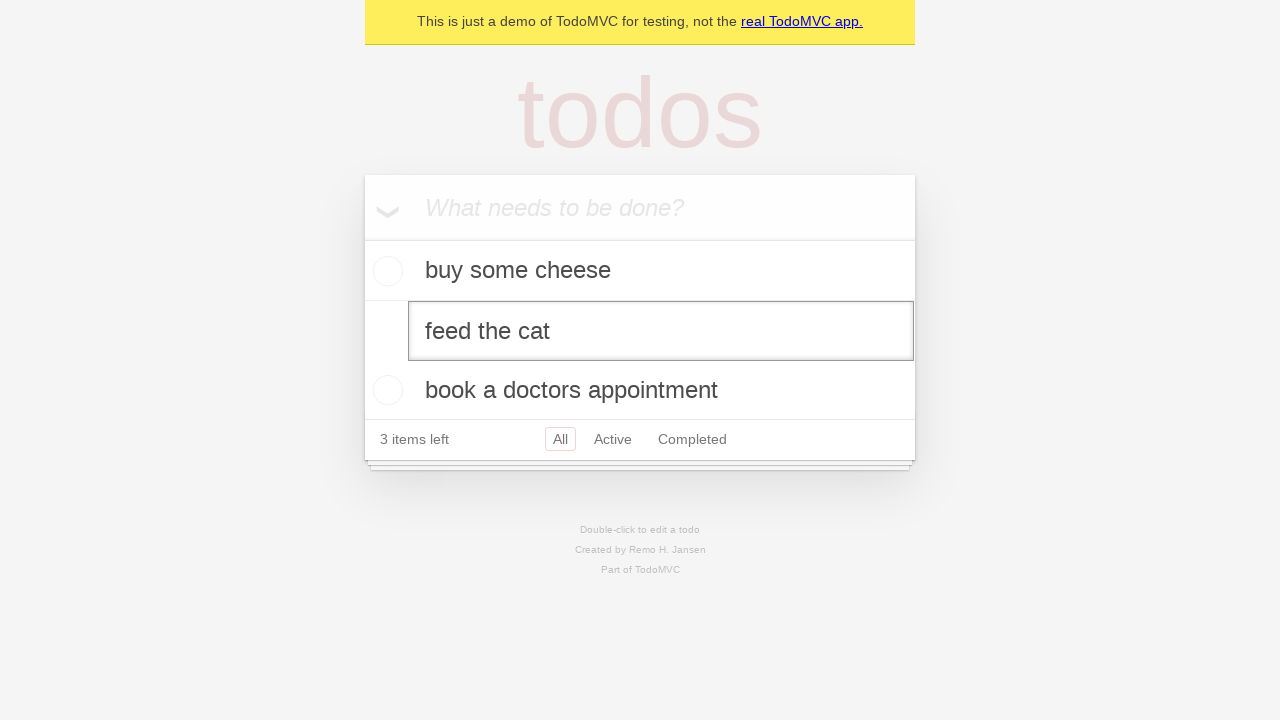

Changed todo text to 'buy some sausages' on internal:testid=[data-testid="todo-item"s] >> nth=1 >> internal:role=textbox[nam
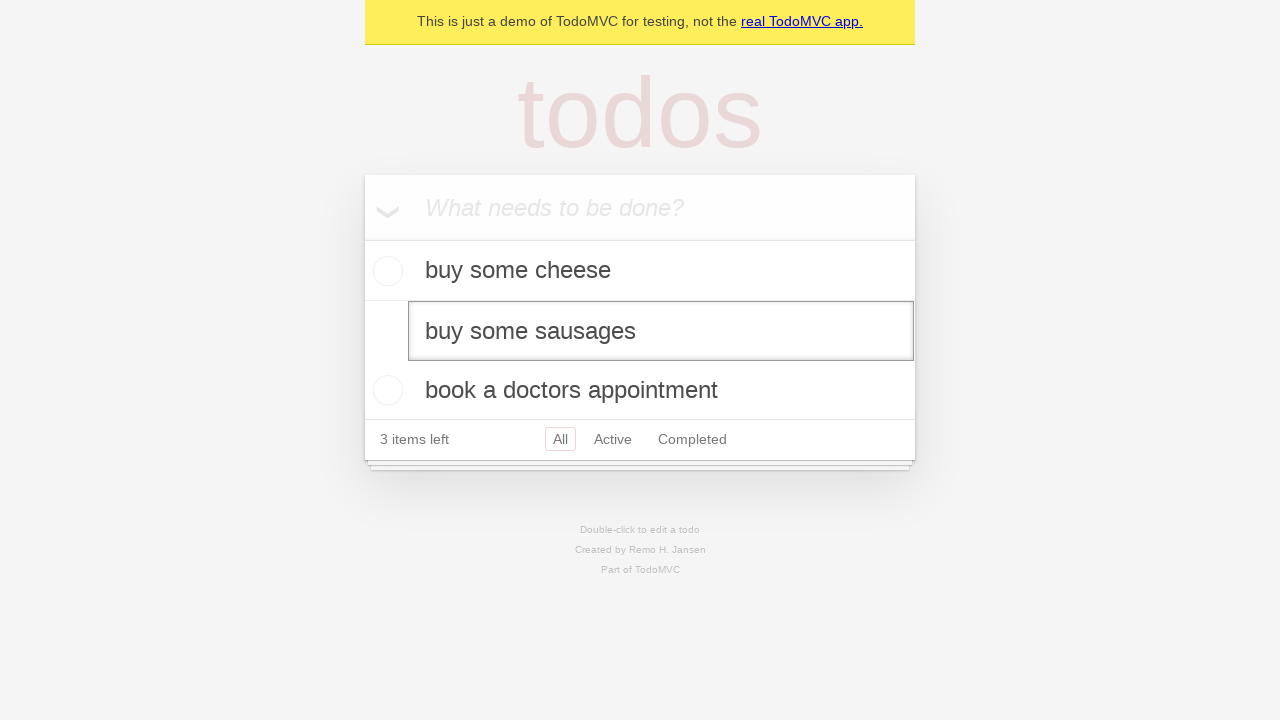

Triggered blur event to save the edited todo
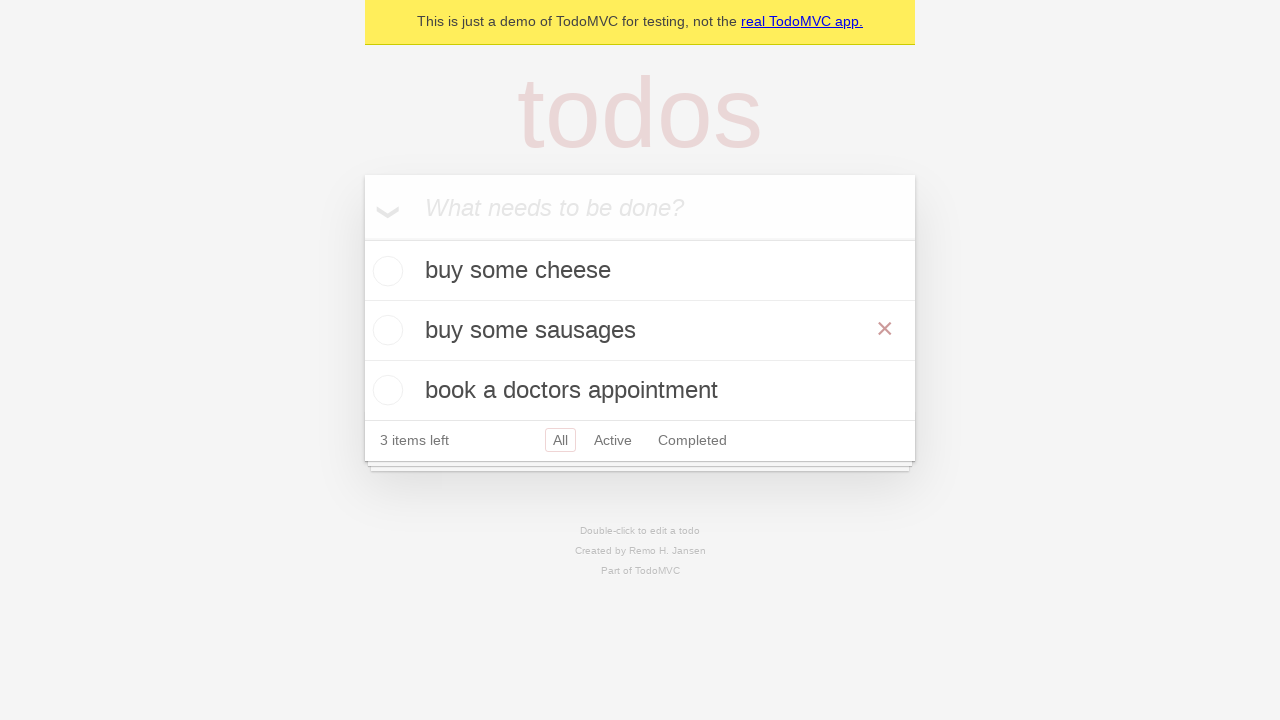

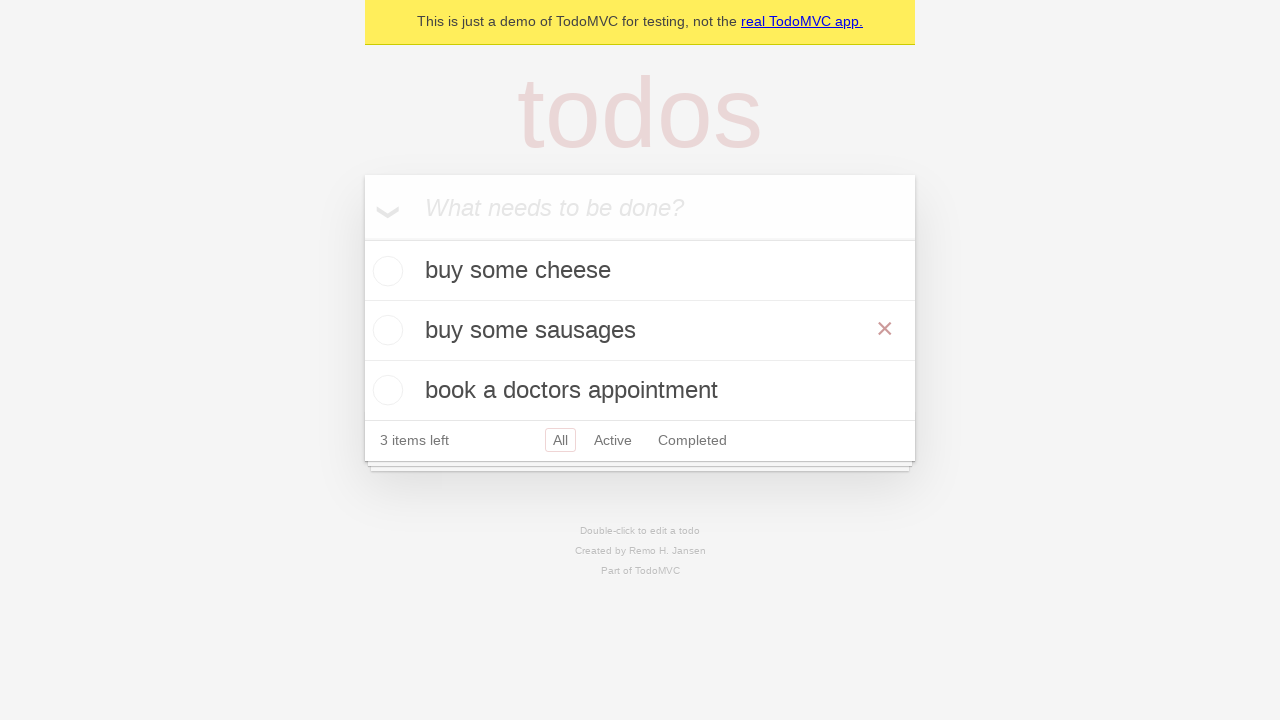